Tests geolocation functionality on OpenStreetMap by setting a custom geolocation (Coimbatore, India coordinates) and clicking the "Show My Location" button to verify the map centers on the specified location.

Starting URL: https://www.openstreetmap.org/

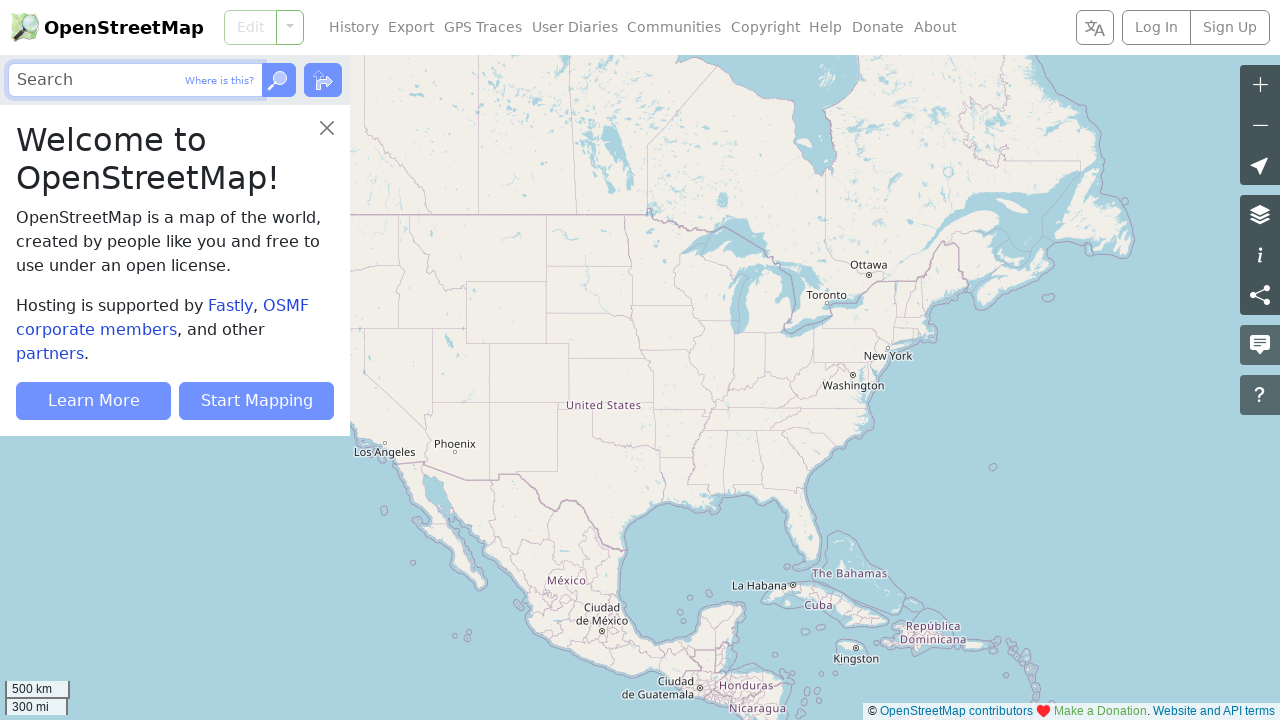

Granted geolocation permission to the context
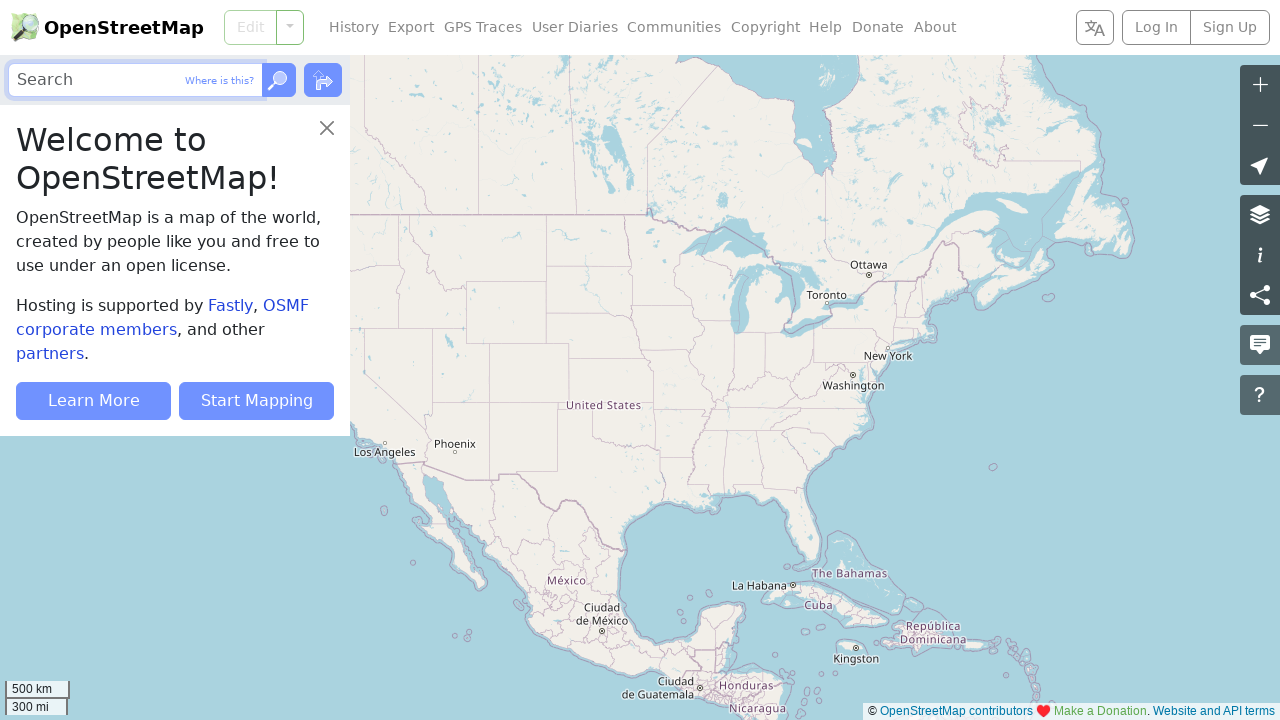

Set geolocation to Coimbatore, India (latitude: 11.00904, longitude: 76.95963)
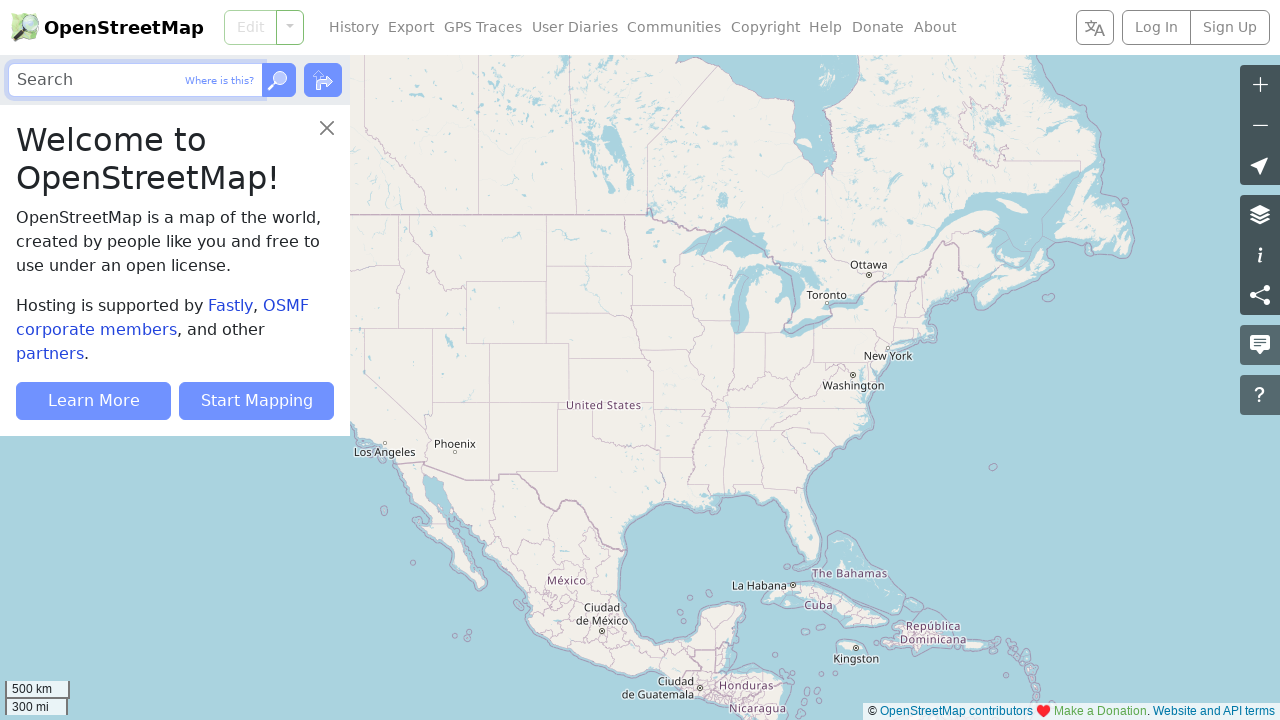

Waited for OpenStreetMap page to fully load
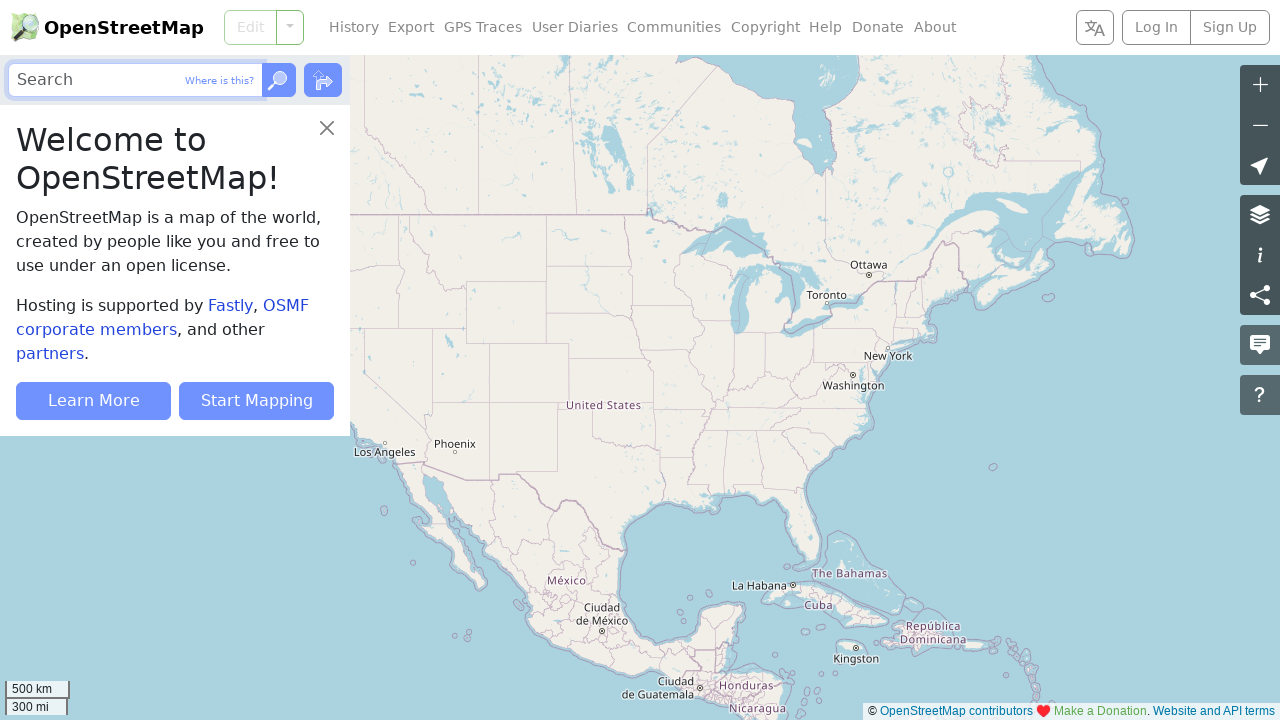

Clicked the 'Show My Location' button at (1260, 165) on a[aria-label='Show My Location']
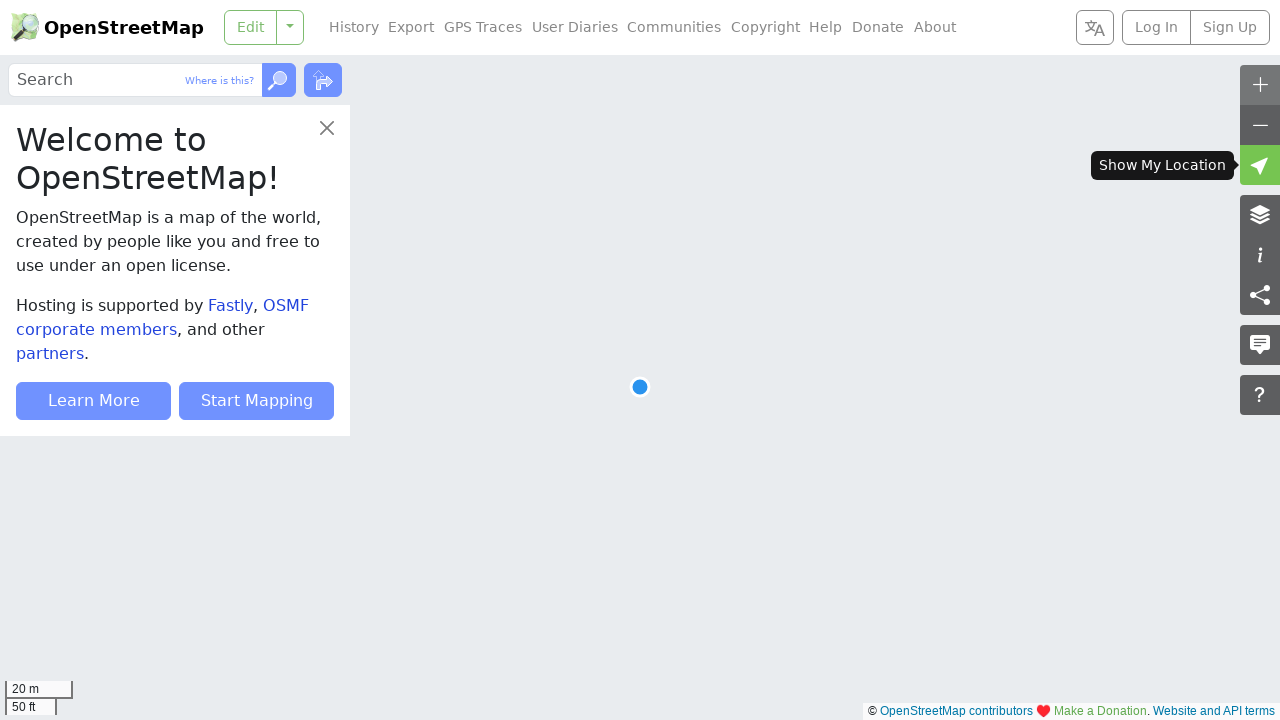

Waited 3 seconds for the map to center on Coimbatore location
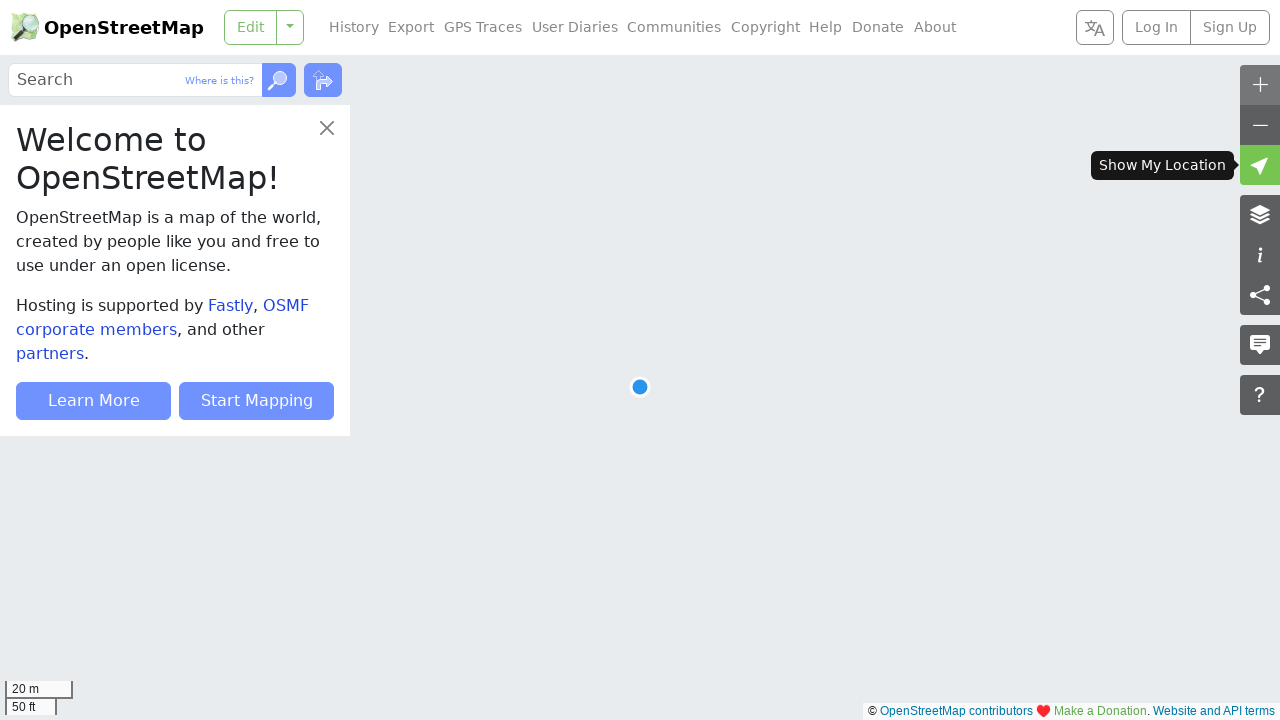

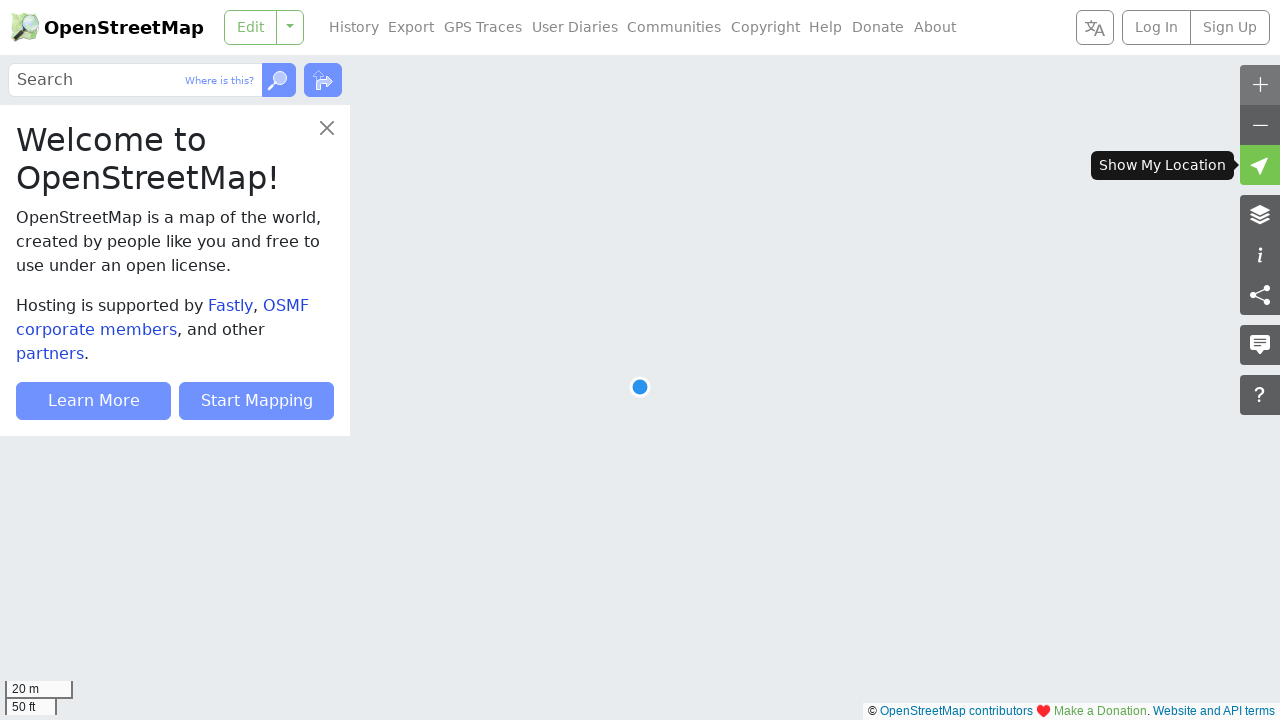